Tests the student registration form on demoqa.com by filling out all fields including name, email, gender, phone, date of birth, subjects, hobbies, address, state/city, and submitting the form to verify successful submission.

Starting URL: https://demoqa.com/automation-practice-form

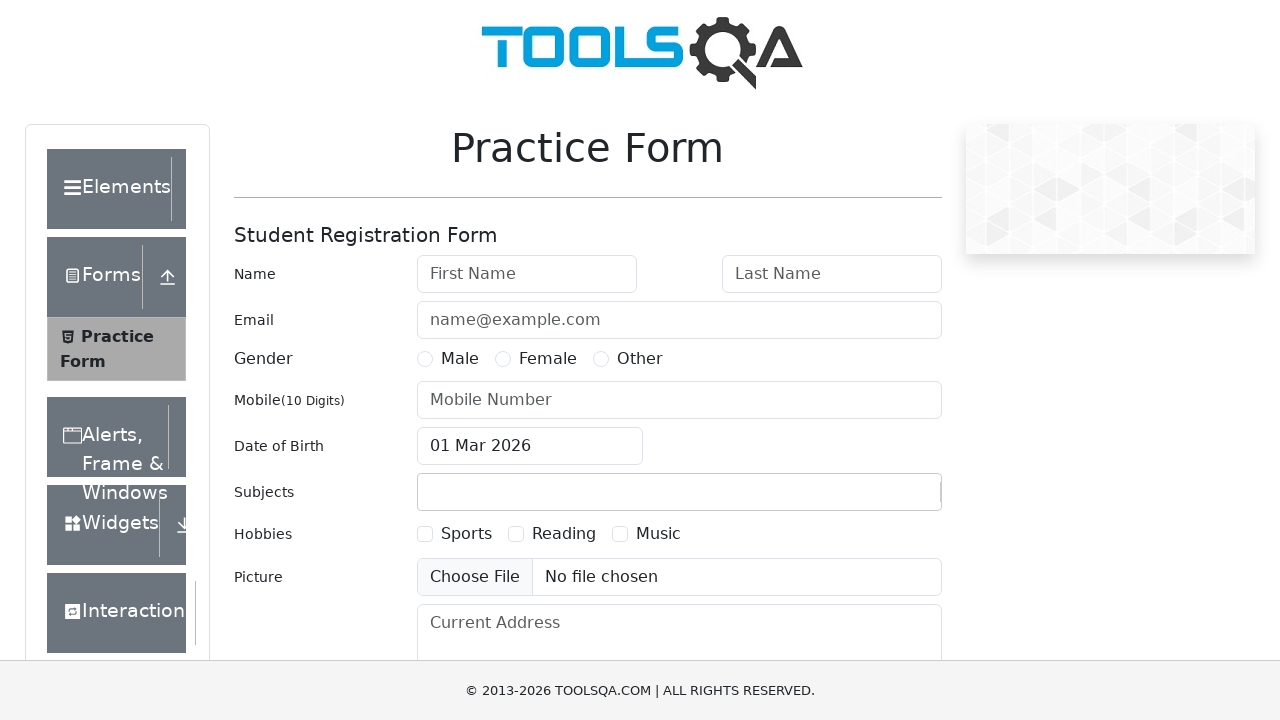

Student Registration Form page loaded
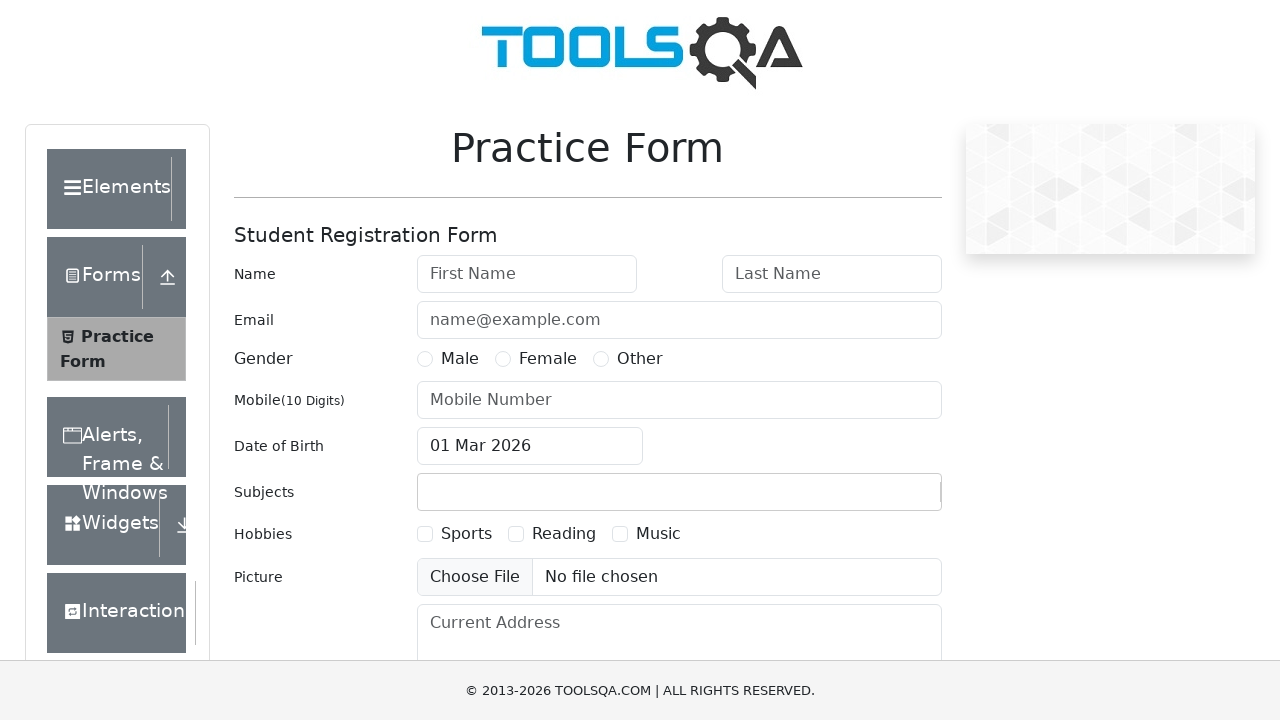

Filled first name field with 'Zarina' on #firstName
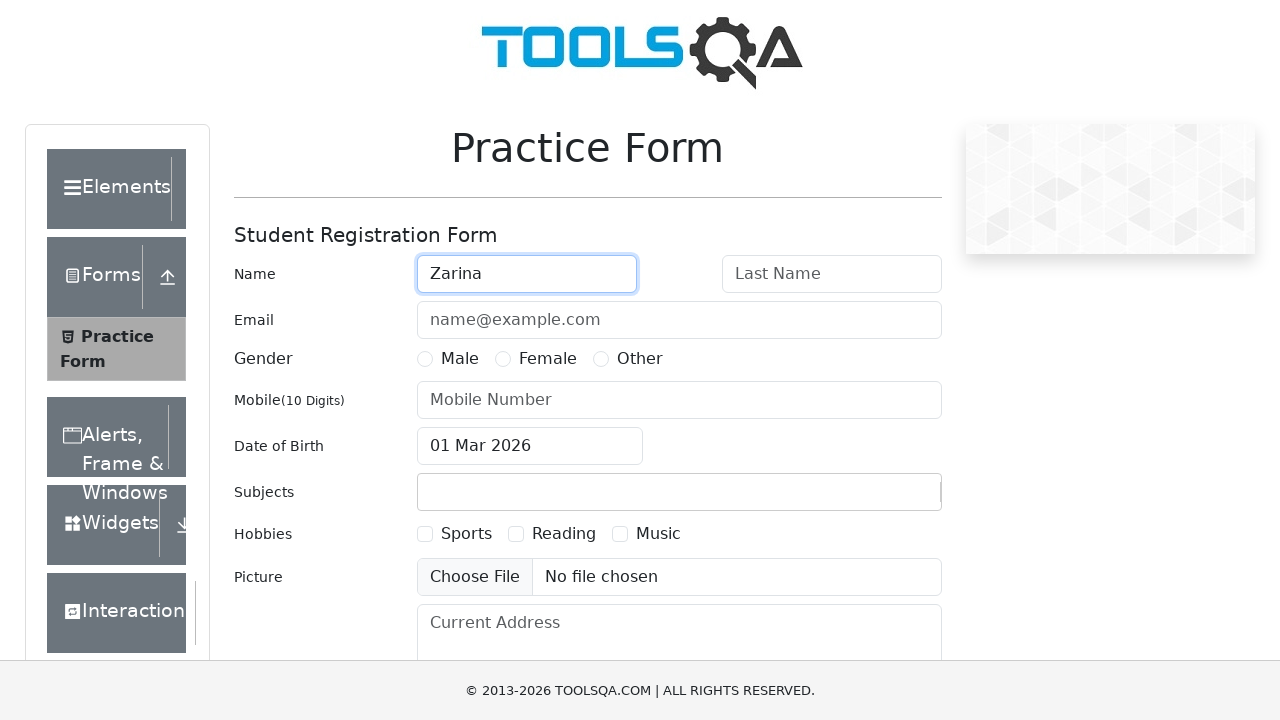

Filled last name field with 'Khassanova' on #lastName
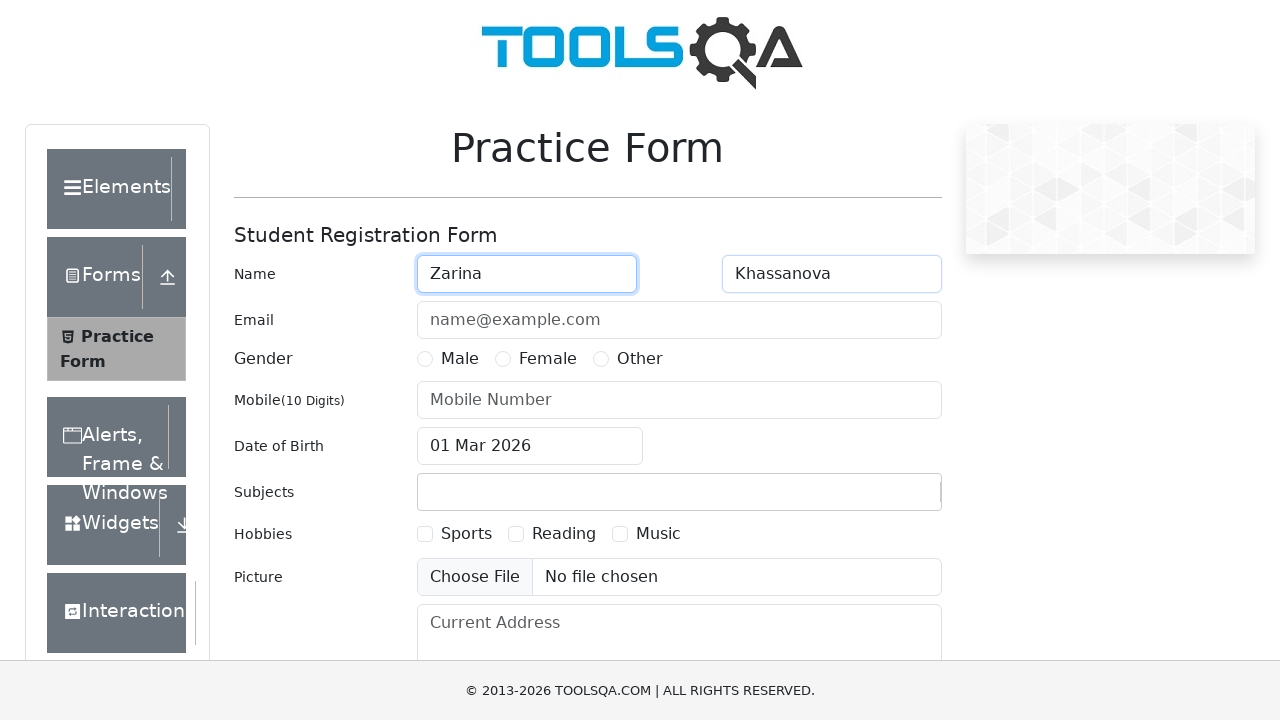

Filled email field with 'test@gmail.com' on #userEmail
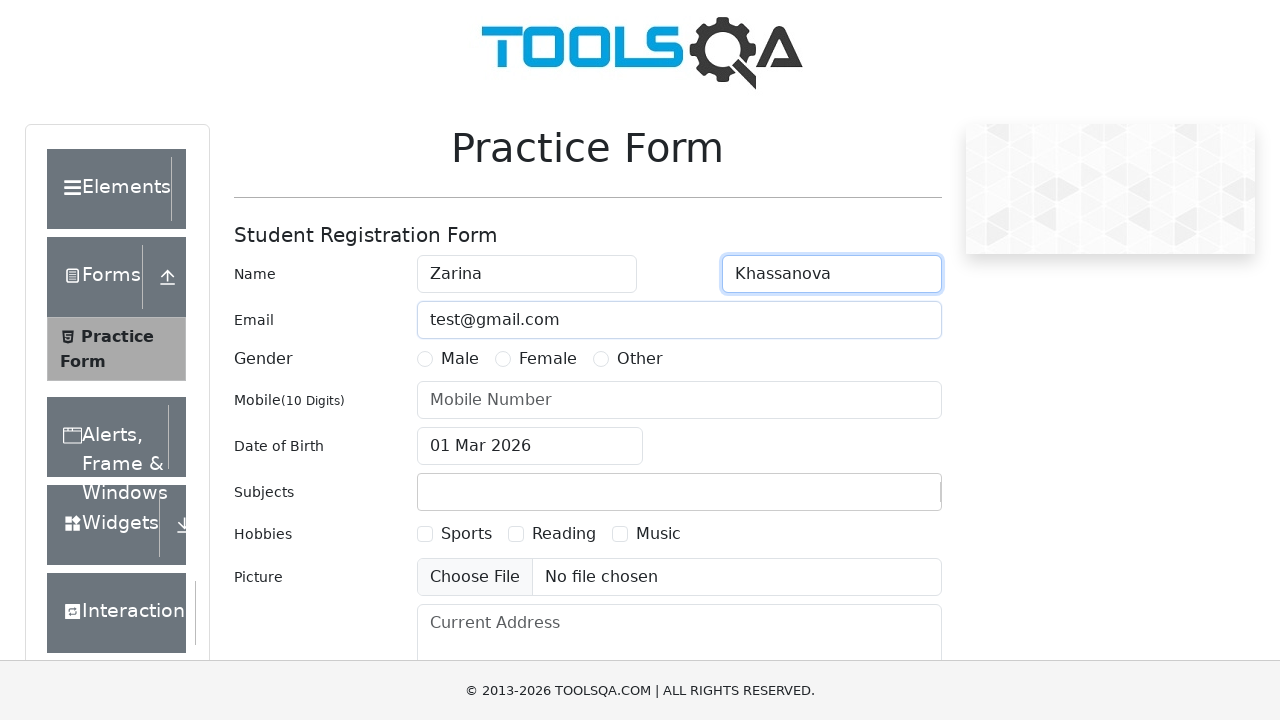

Selected Female gender option at (548, 359) on text=Female
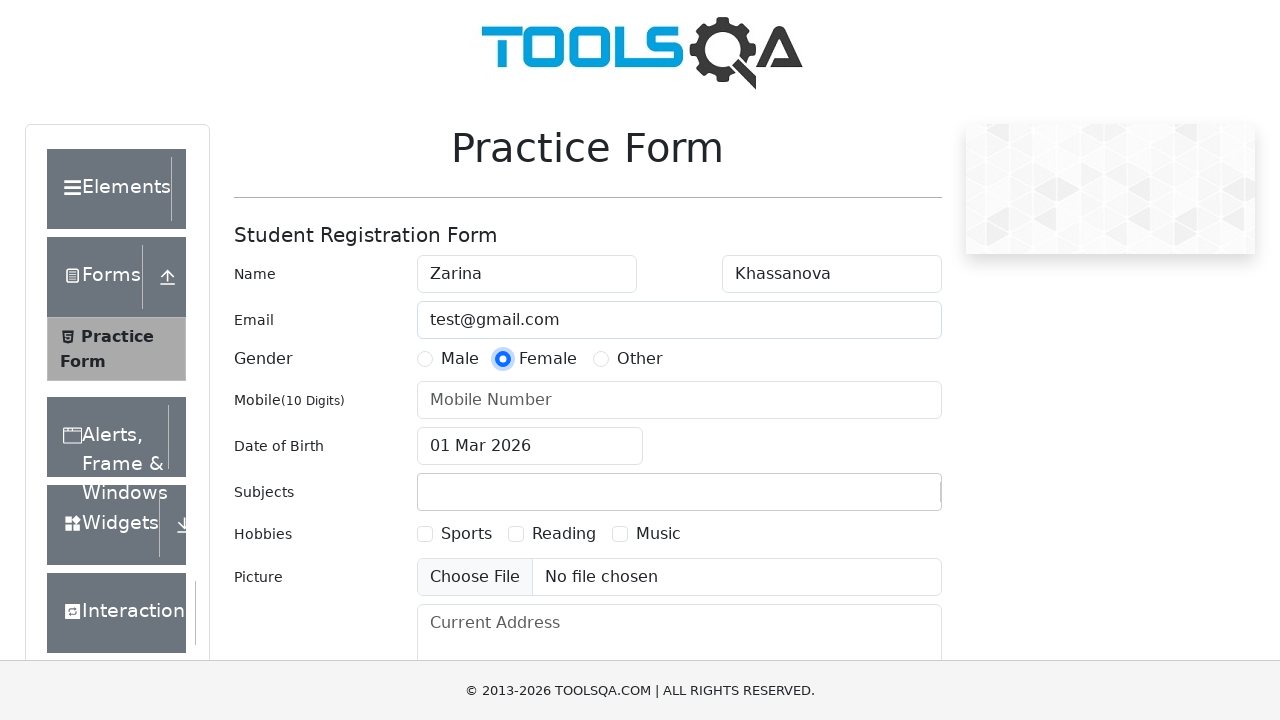

Filled mobile number field with '7707012345' on #userNumber
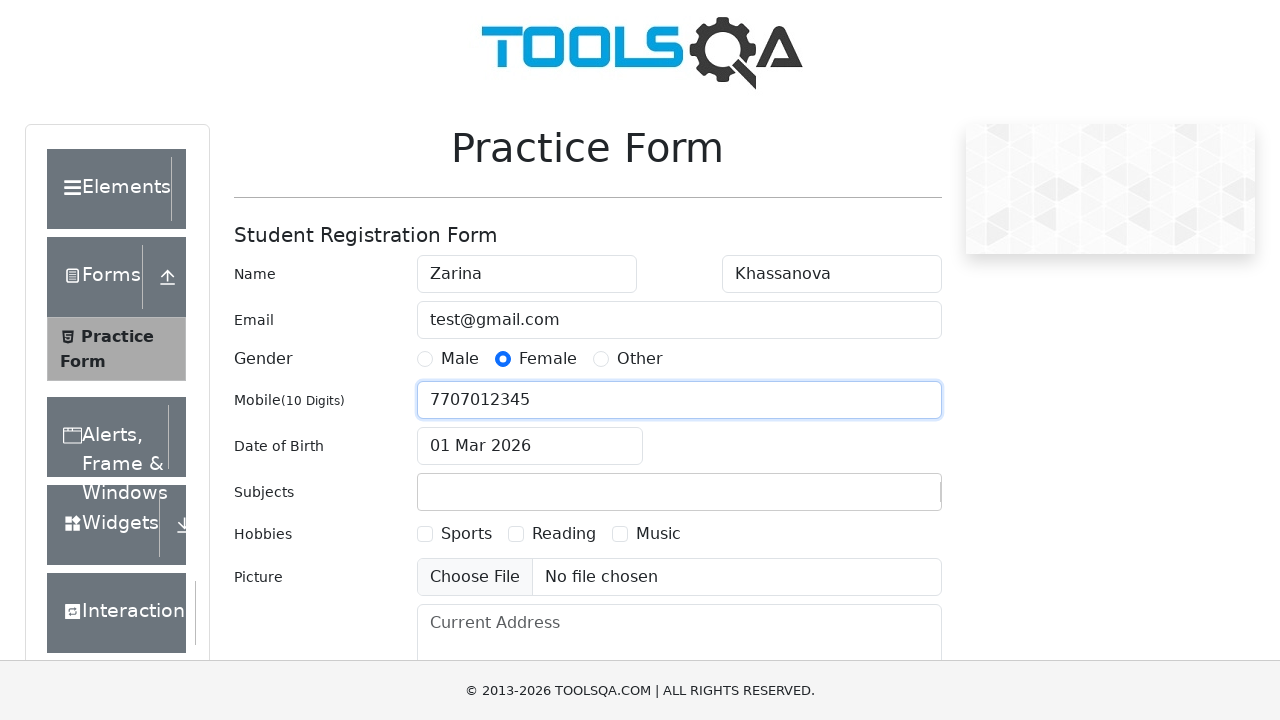

Clicked date of birth input field at (530, 446) on #dateOfBirthInput
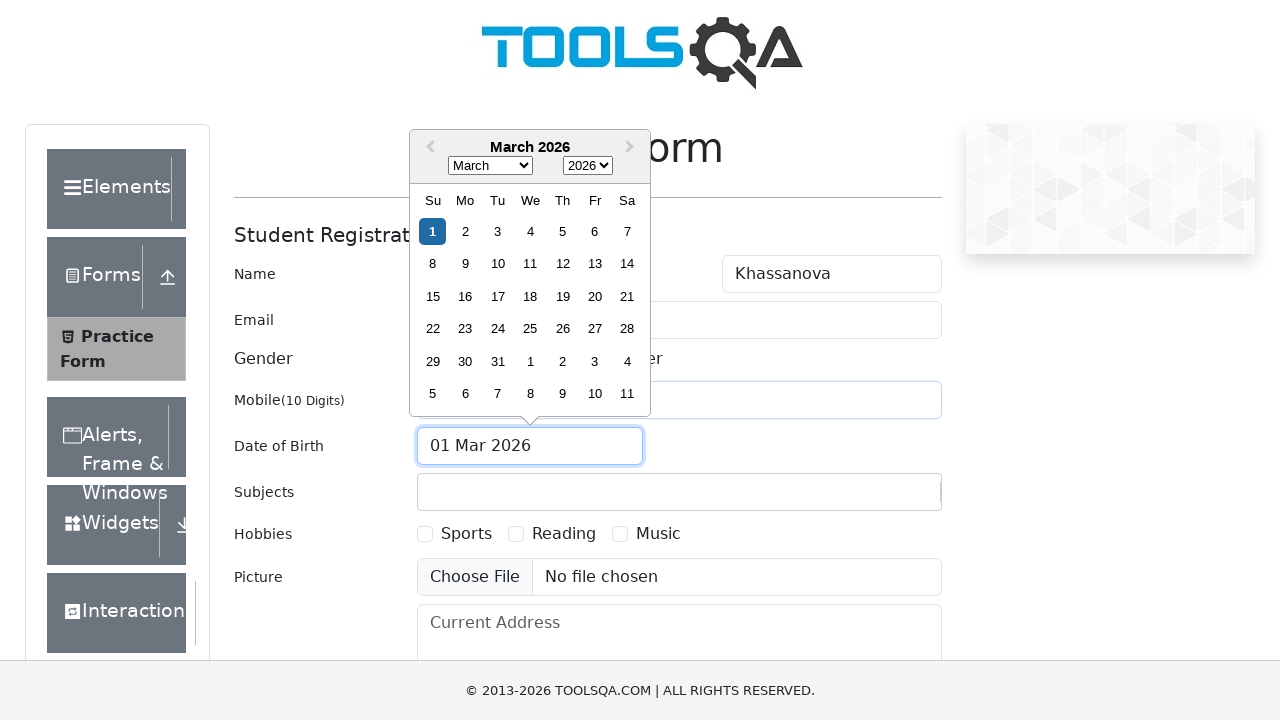

Selected month 6 (July) from date picker on .react-datepicker__month-select
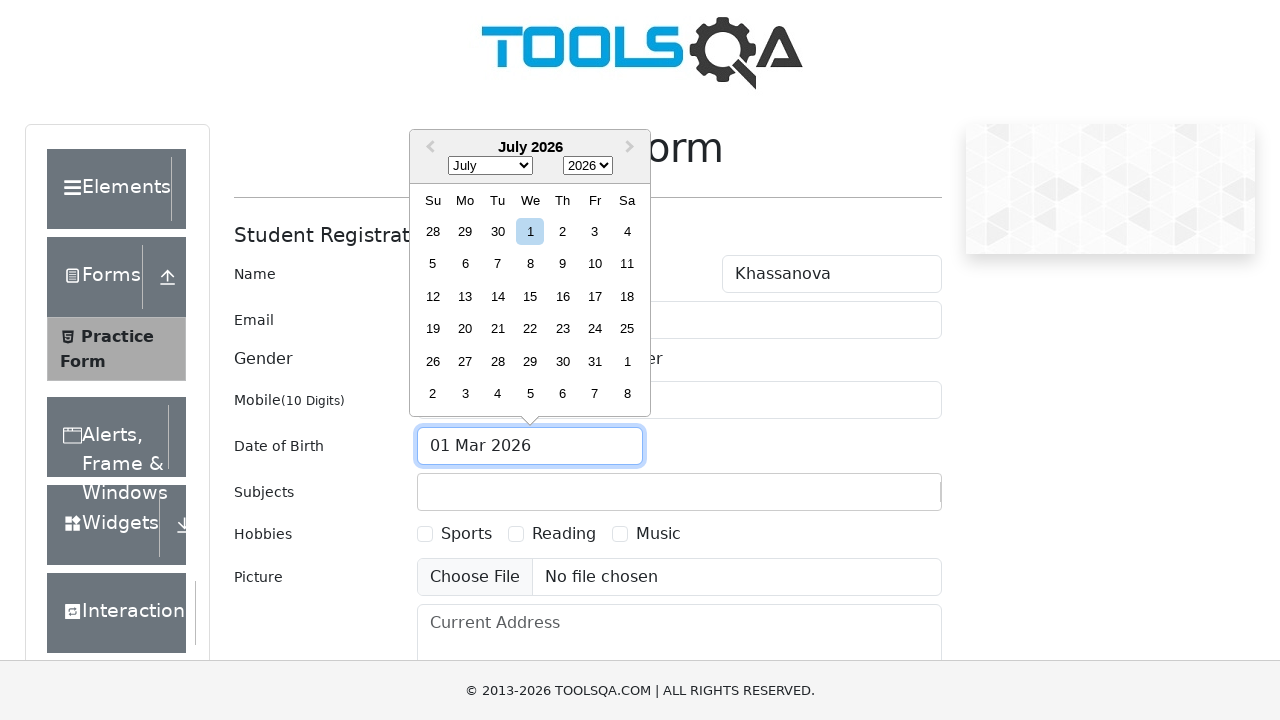

Selected year 1984 from date picker on .react-datepicker__year-select
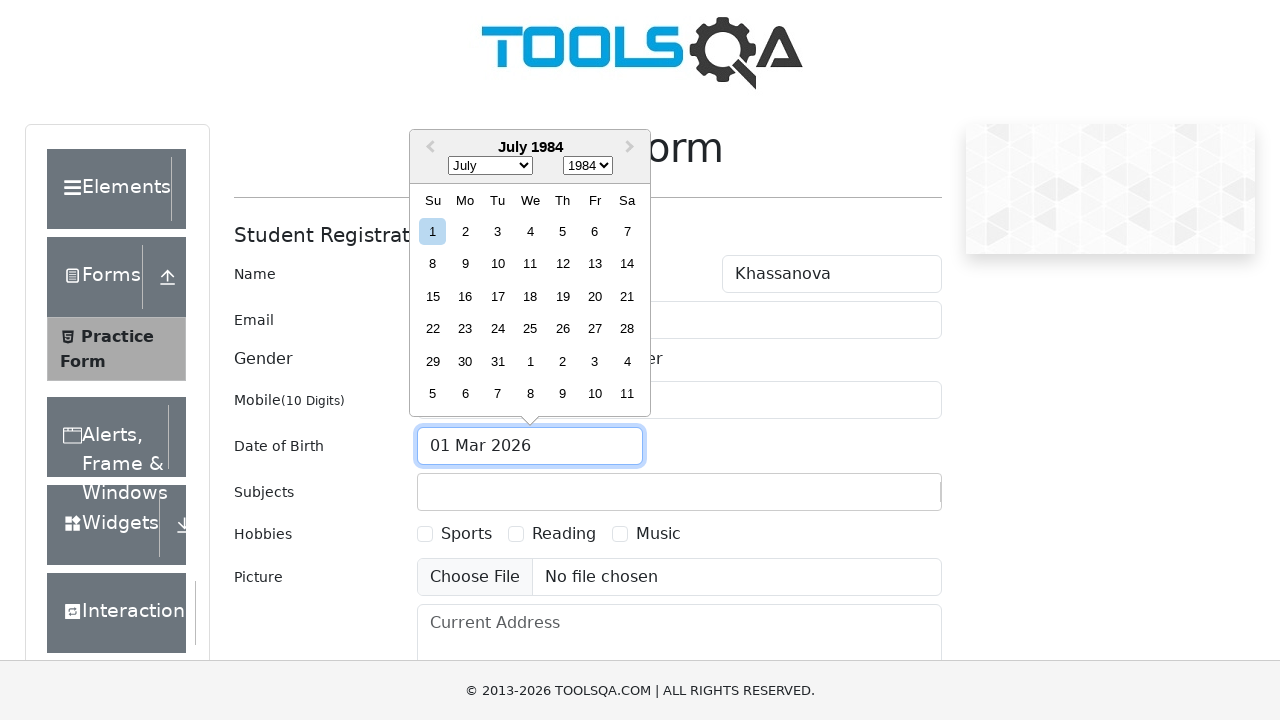

Selected day 3 from date picker (03/07/1984) at (498, 231) on .react-datepicker__day:has-text('3'):not(.react-datepicker__day--outside-month)
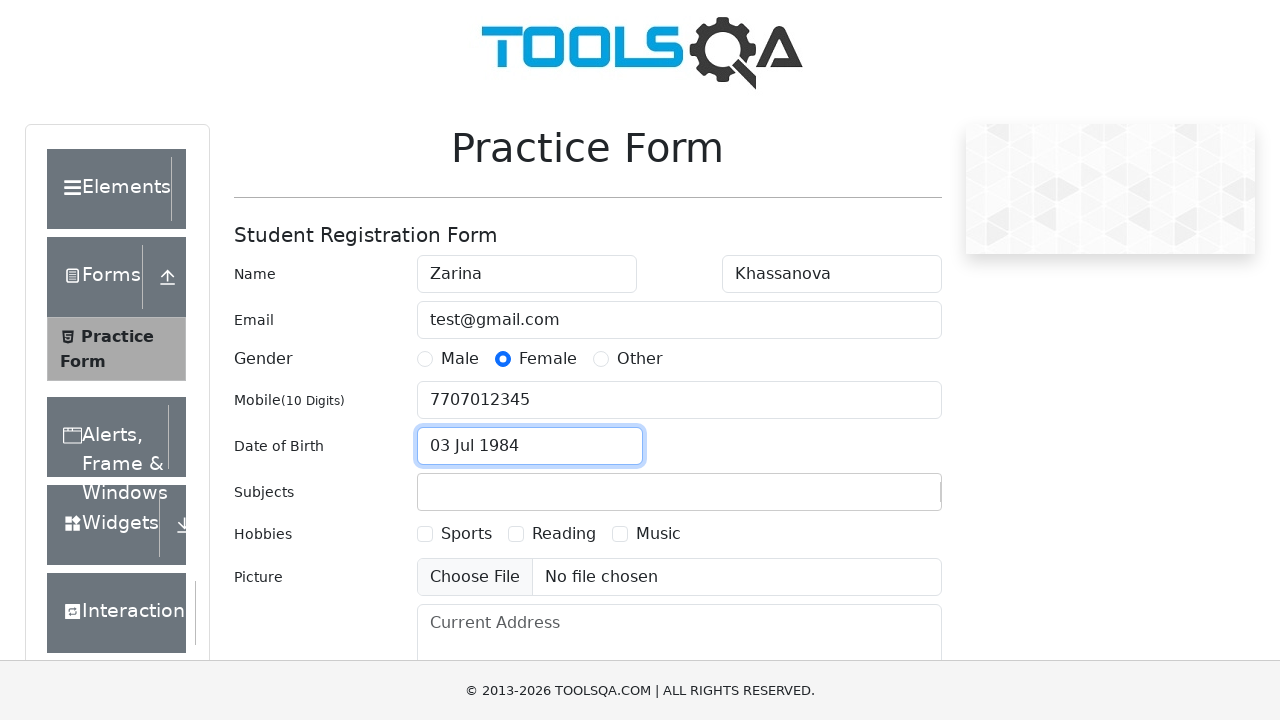

Clicked subjects input field at (430, 492) on #subjectsInput
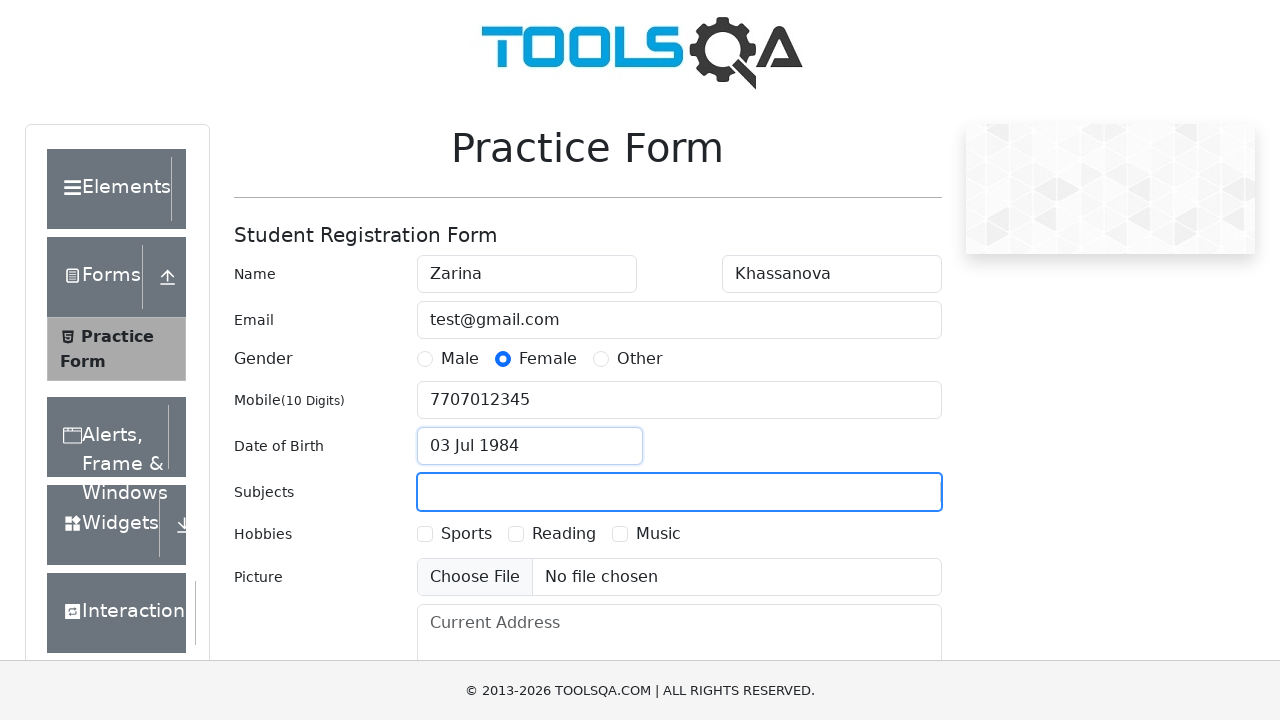

Typed 'c' in subjects field to search for Computer Science on #subjectsInput
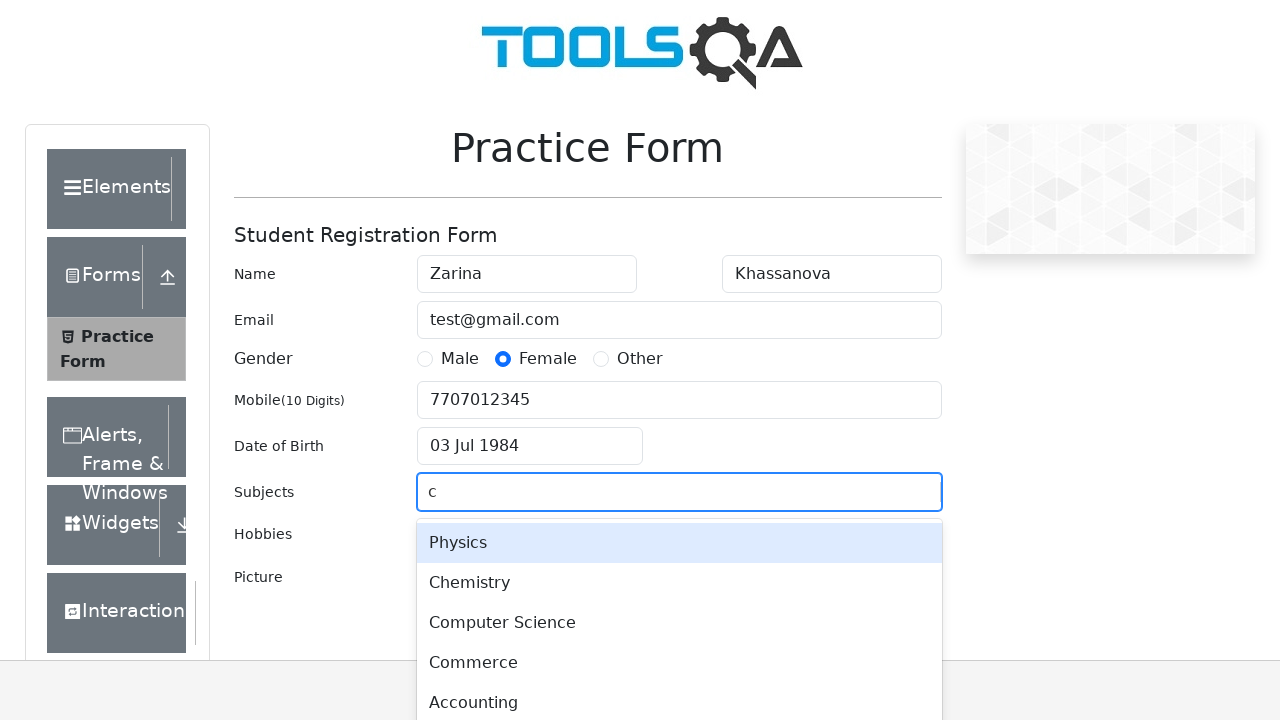

Selected Computer Science from dropdown at (679, 623) on text=Computer Science
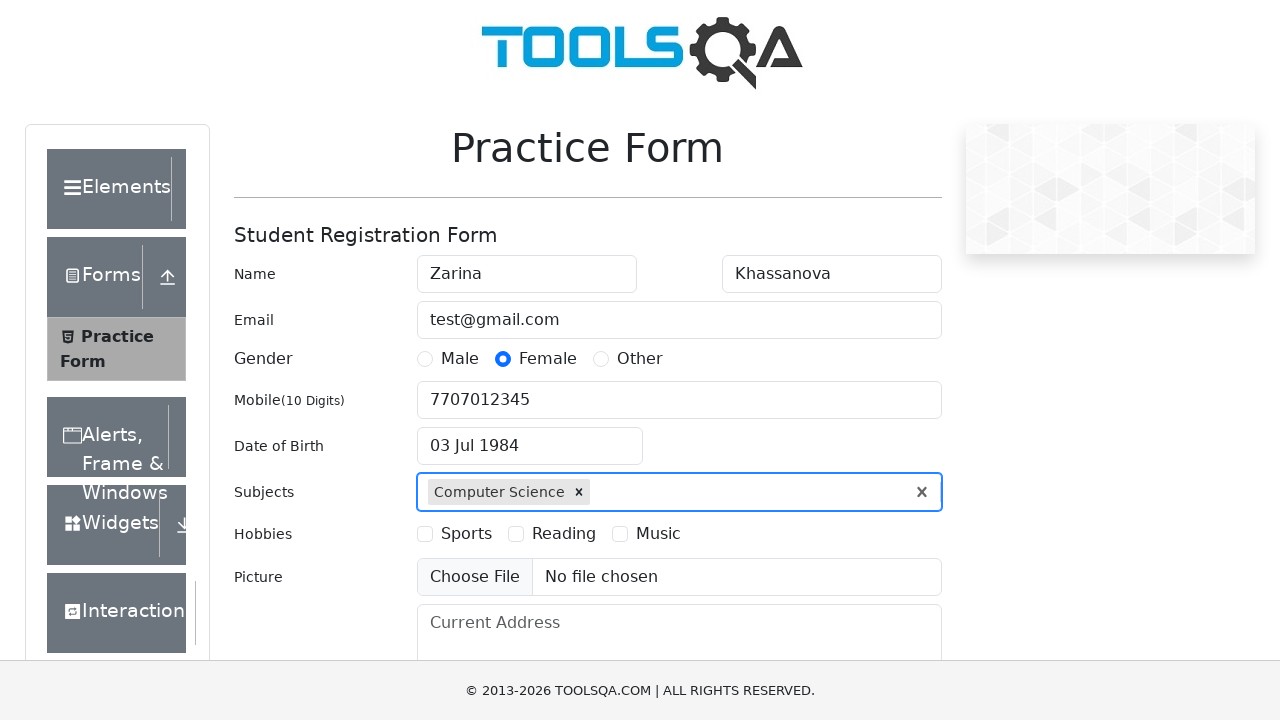

Selected Sports hobby checkbox at (466, 534) on text=Sports
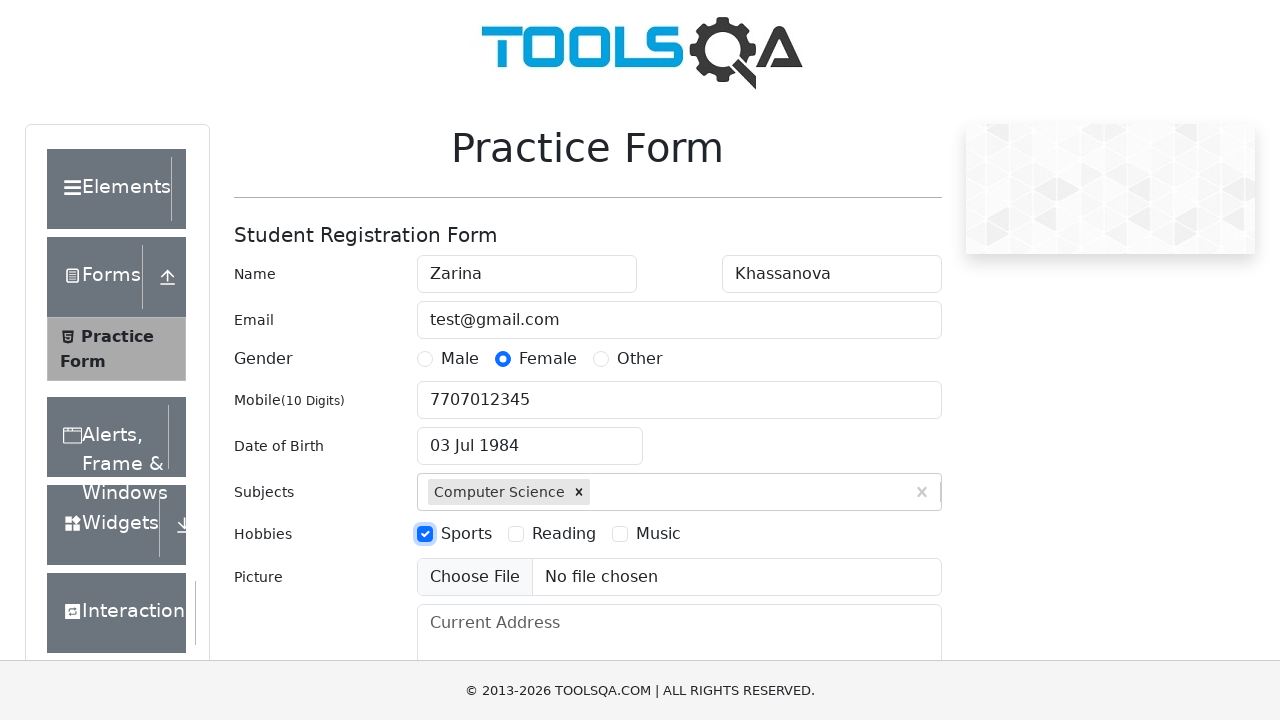

Scrolled current address field into view
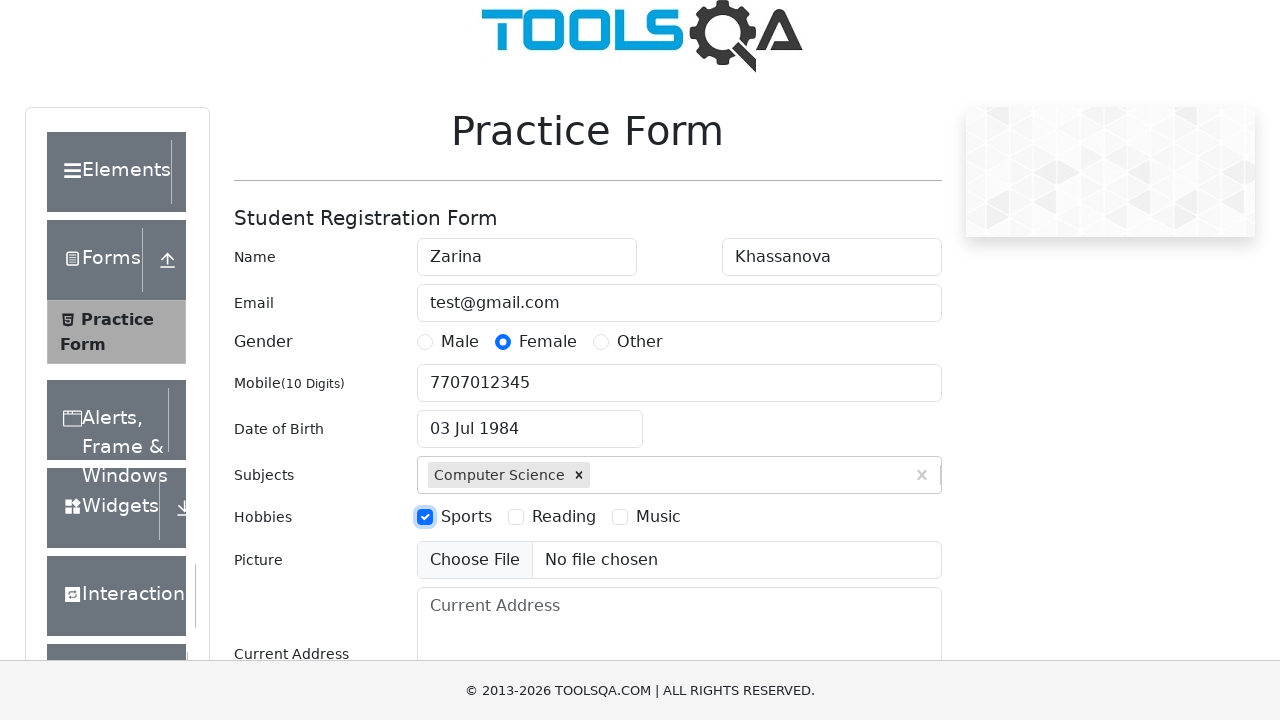

Filled current address field with 'Goa, India' on #currentAddress
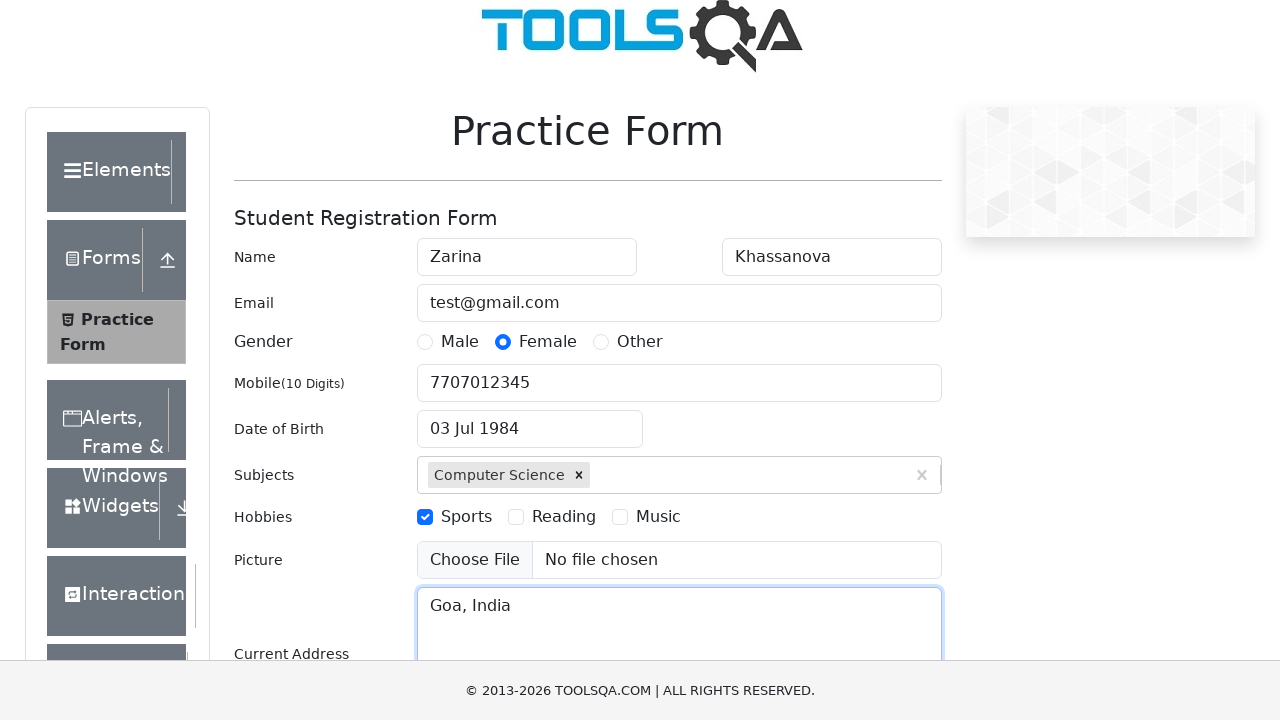

Clicked state dropdown field at (527, 437) on #state
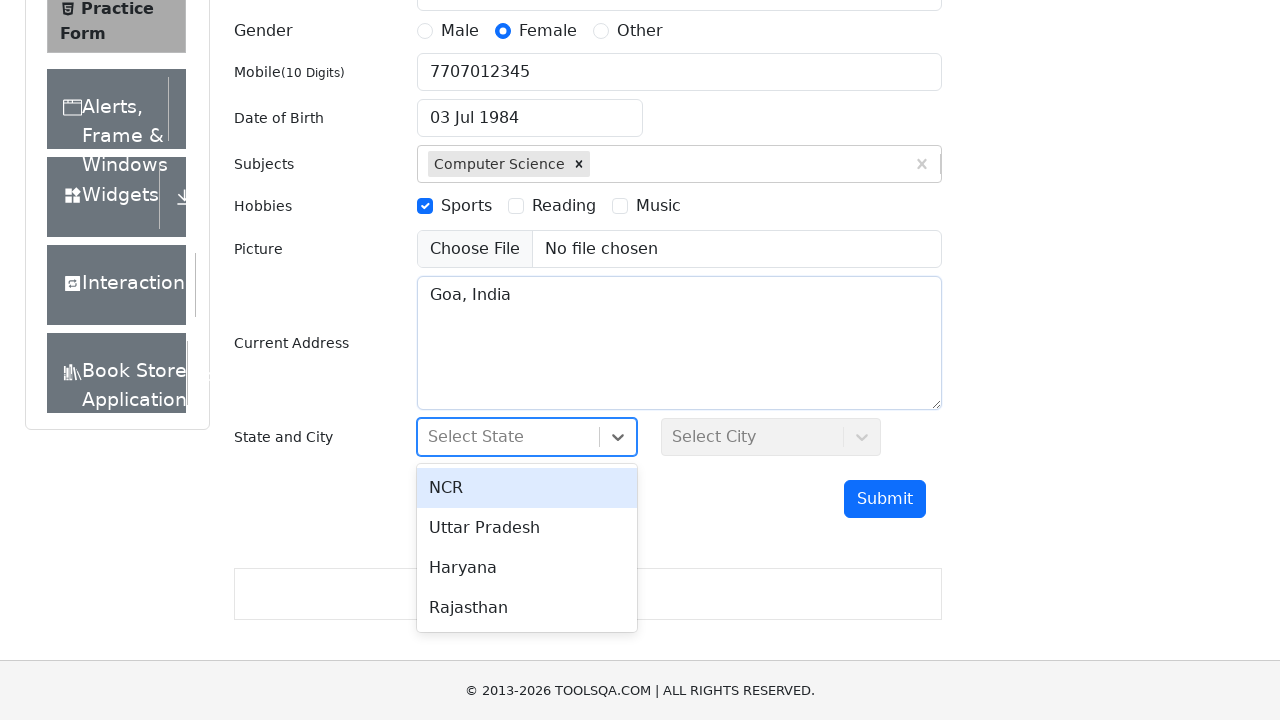

Selected Haryana from state dropdown at (527, 568) on text=Haryana
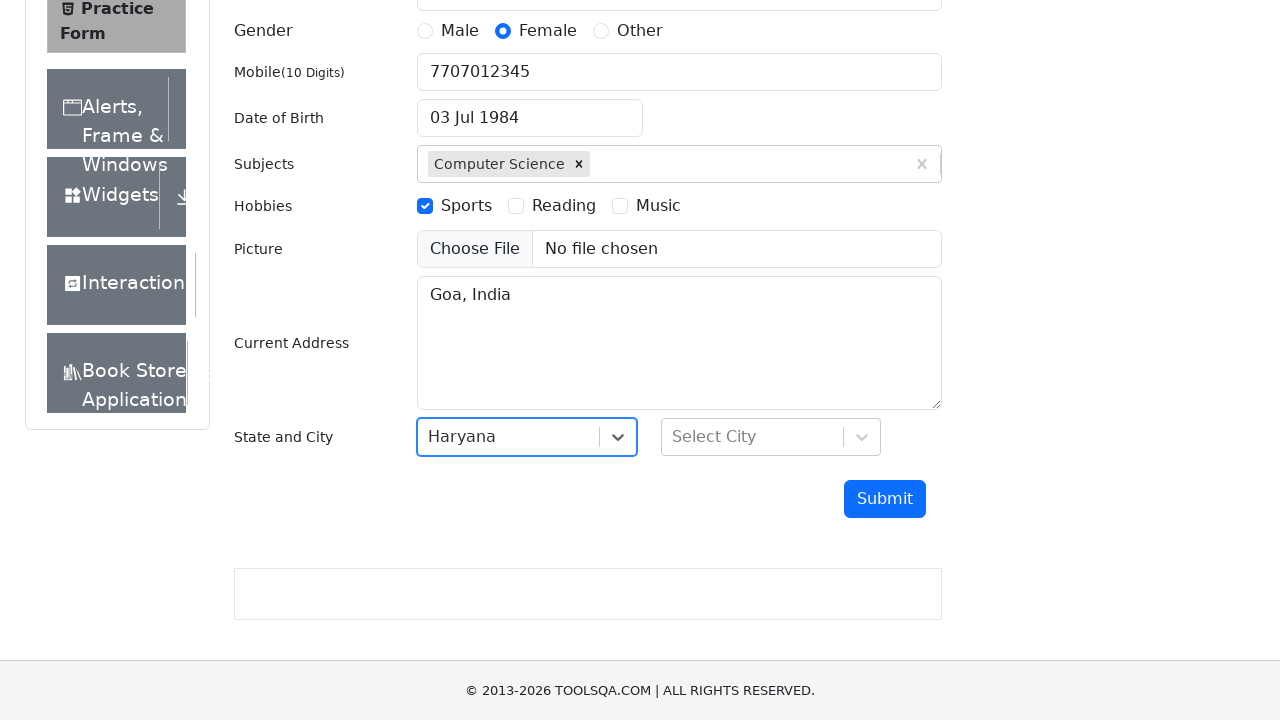

Clicked city dropdown field at (771, 437) on #city
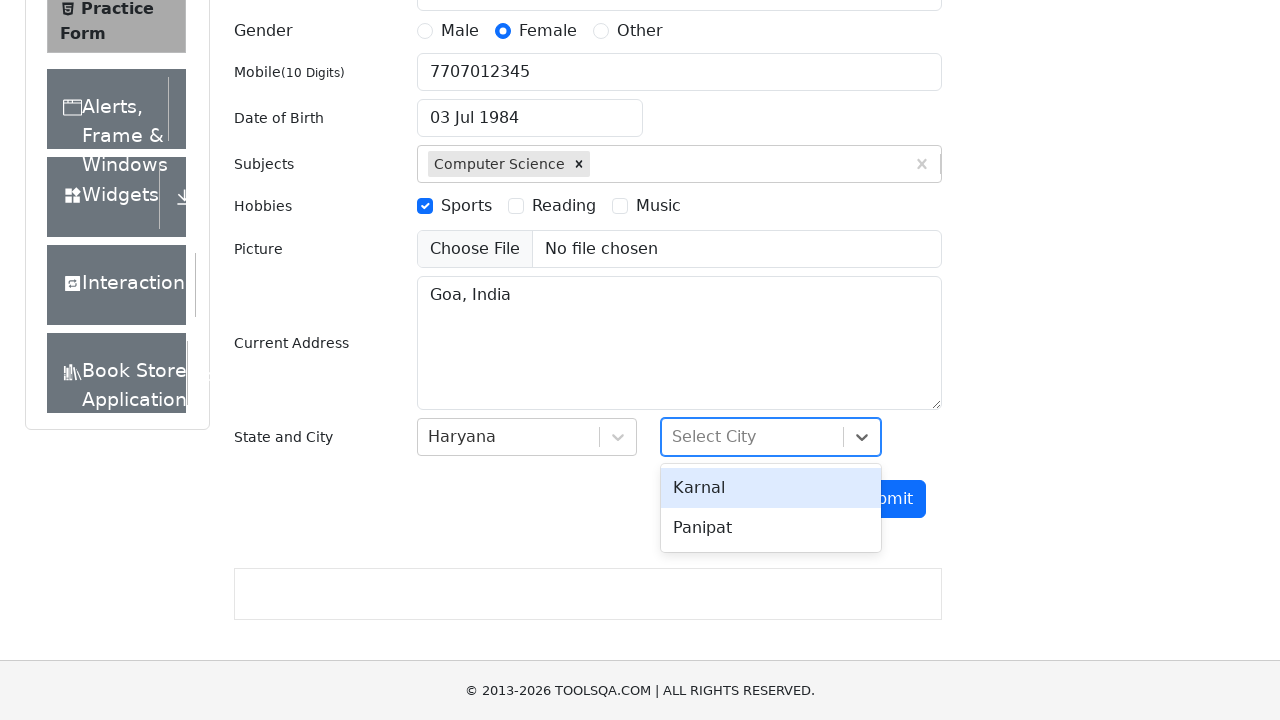

Selected Panipat from city dropdown at (771, 528) on text=Panipat
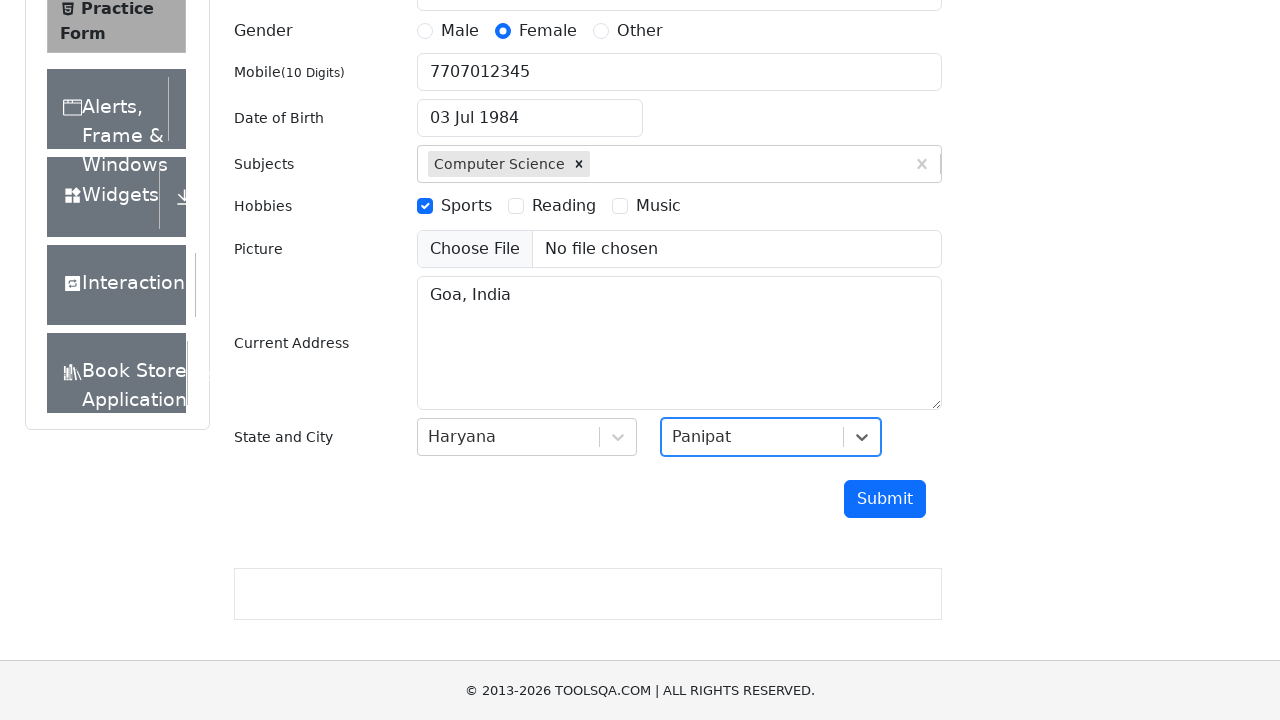

Clicked submit button to submit the form at (885, 499) on #submit
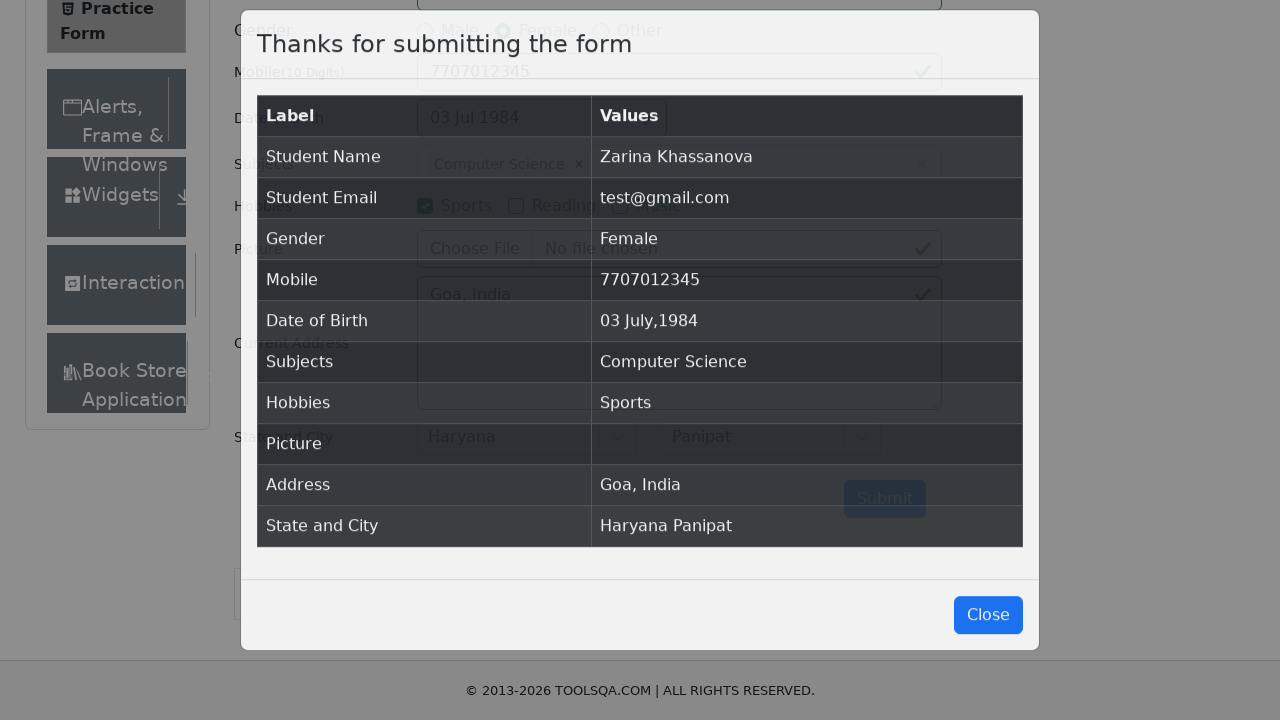

Form submission confirmed with success message
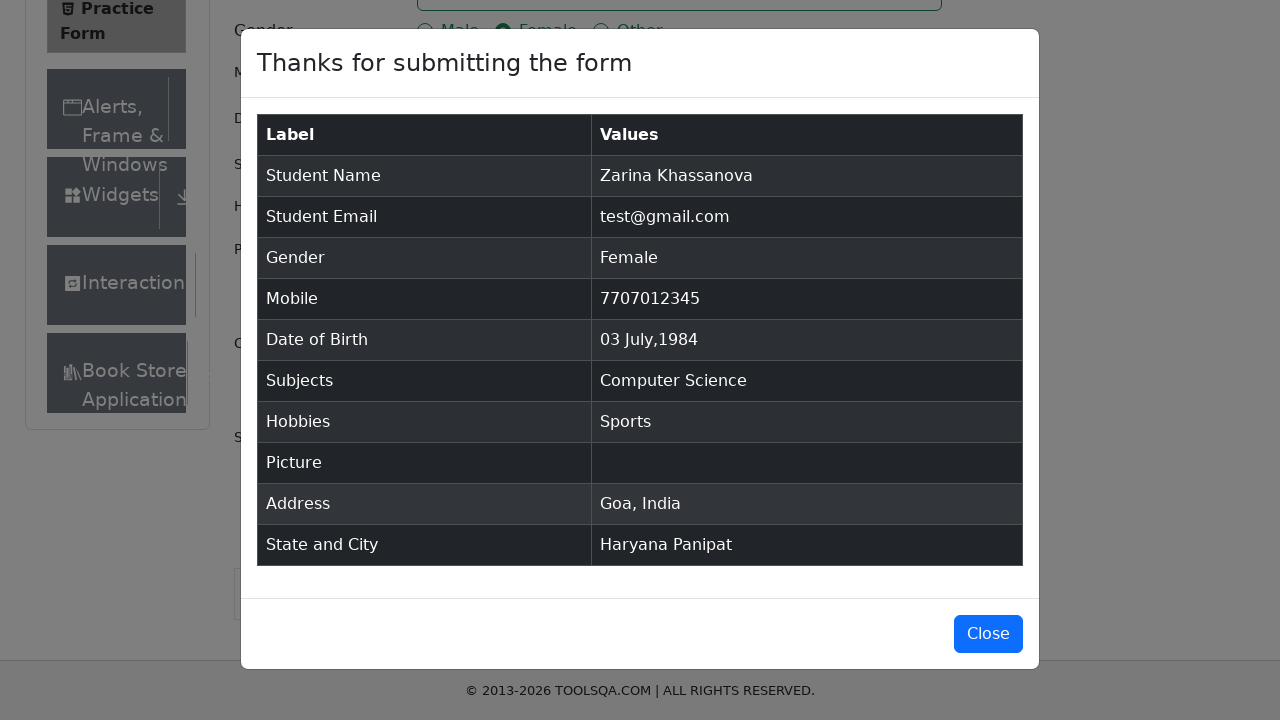

Results table loaded and displayed with submitted form data
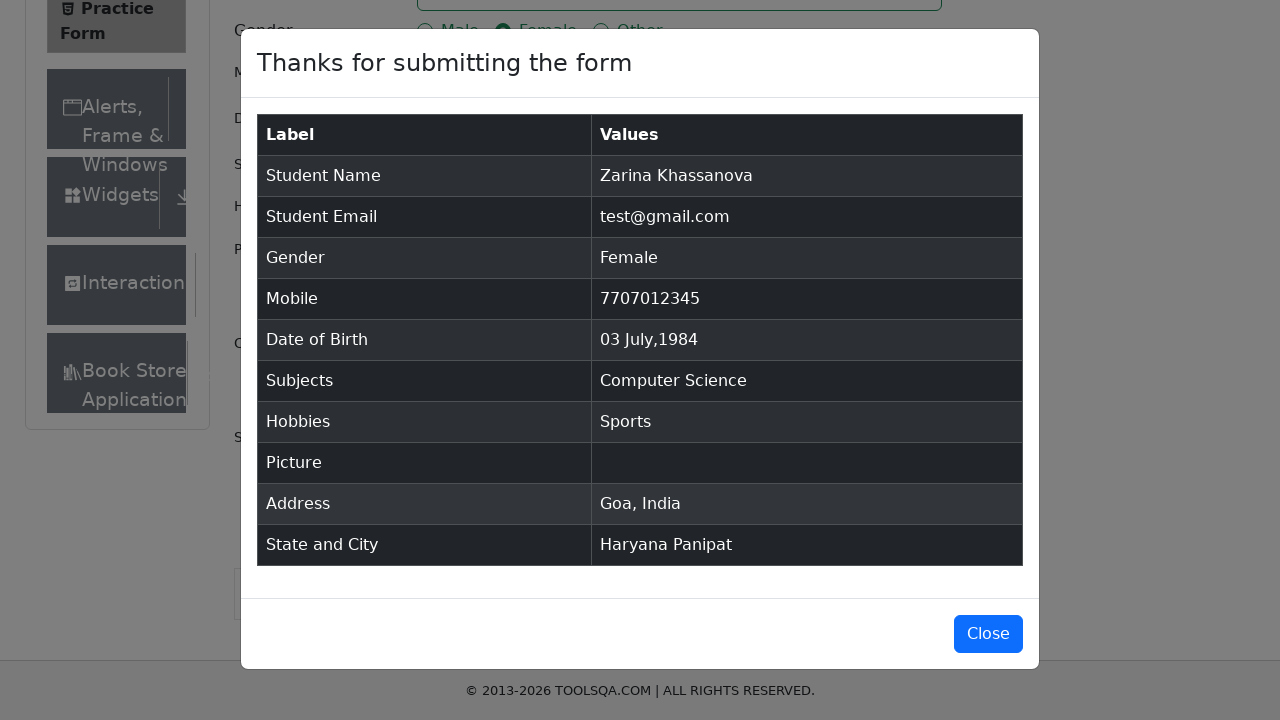

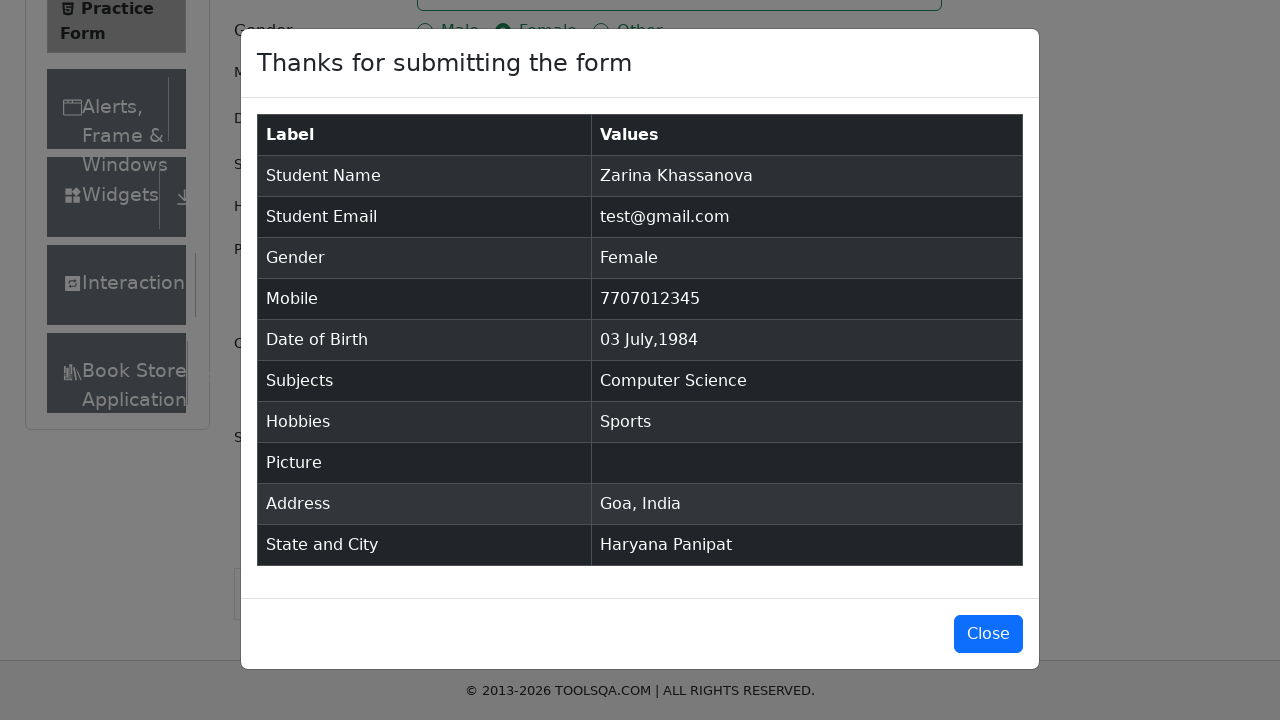